Tests that the Clear completed button is hidden when no completed items exist.

Starting URL: https://demo.playwright.dev/todomvc

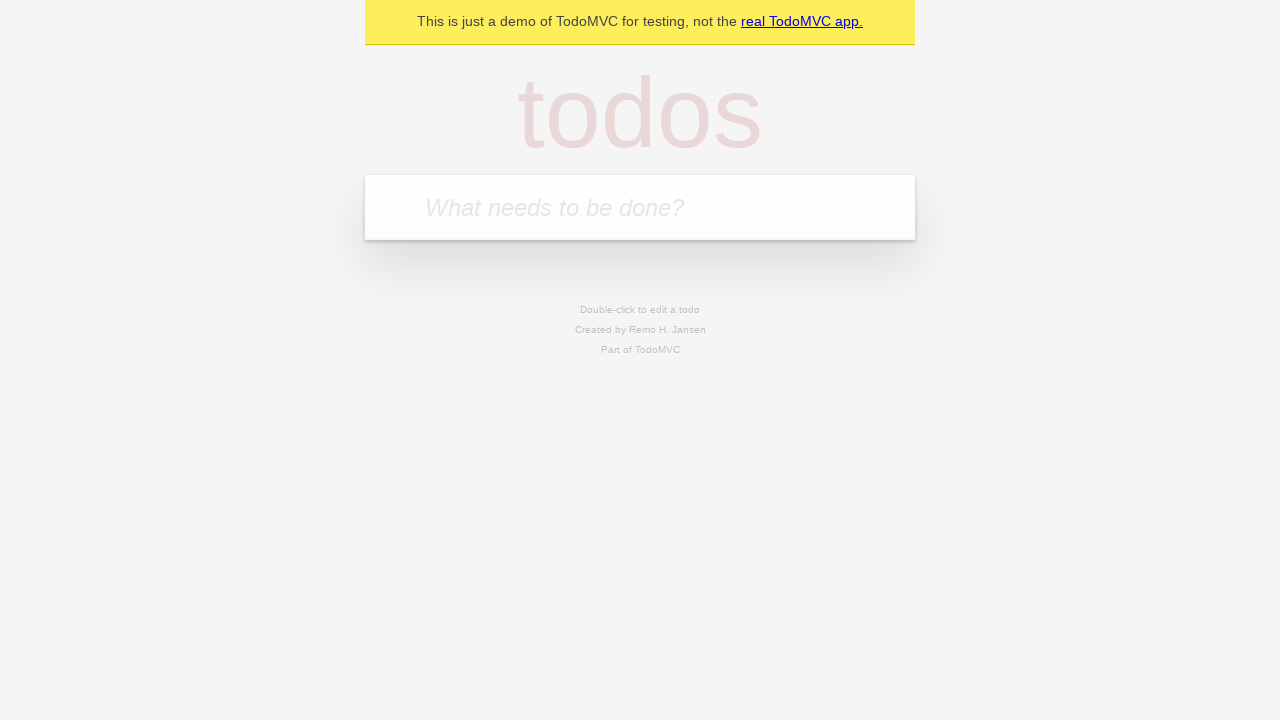

Filled todo input with 'buy some cheese' on internal:attr=[placeholder="What needs to be done?"i]
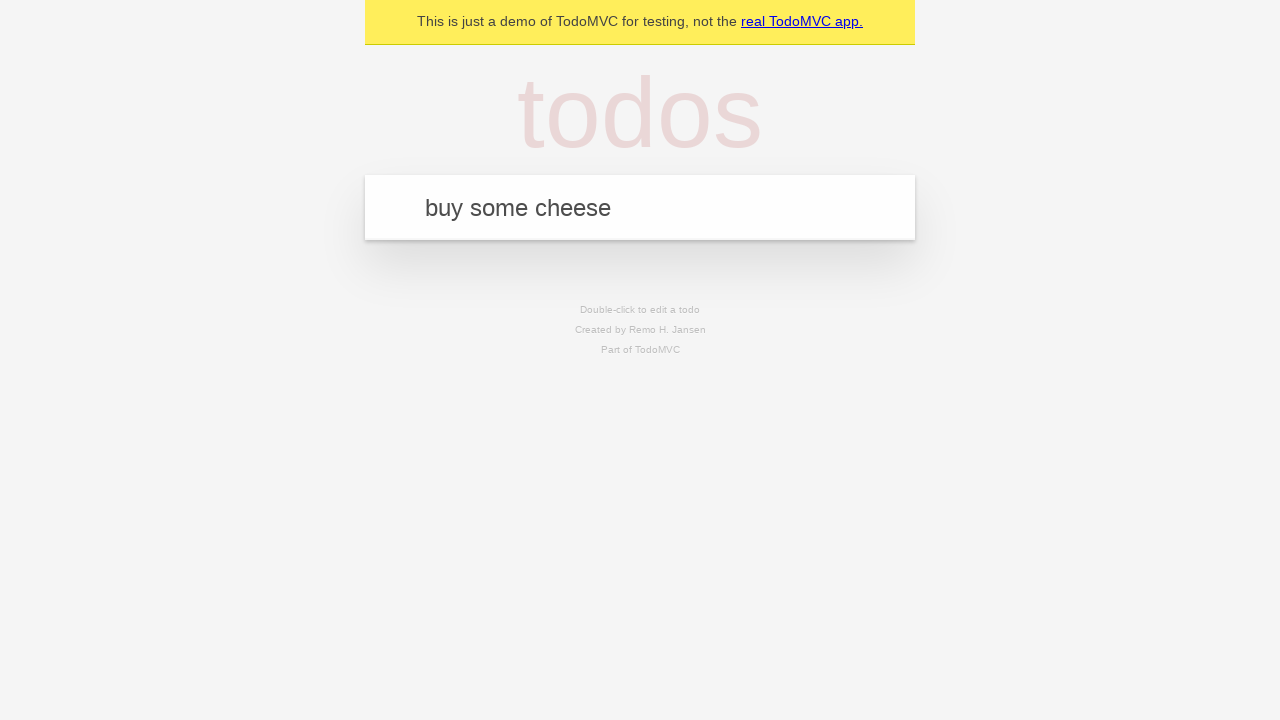

Pressed Enter to add first todo on internal:attr=[placeholder="What needs to be done?"i]
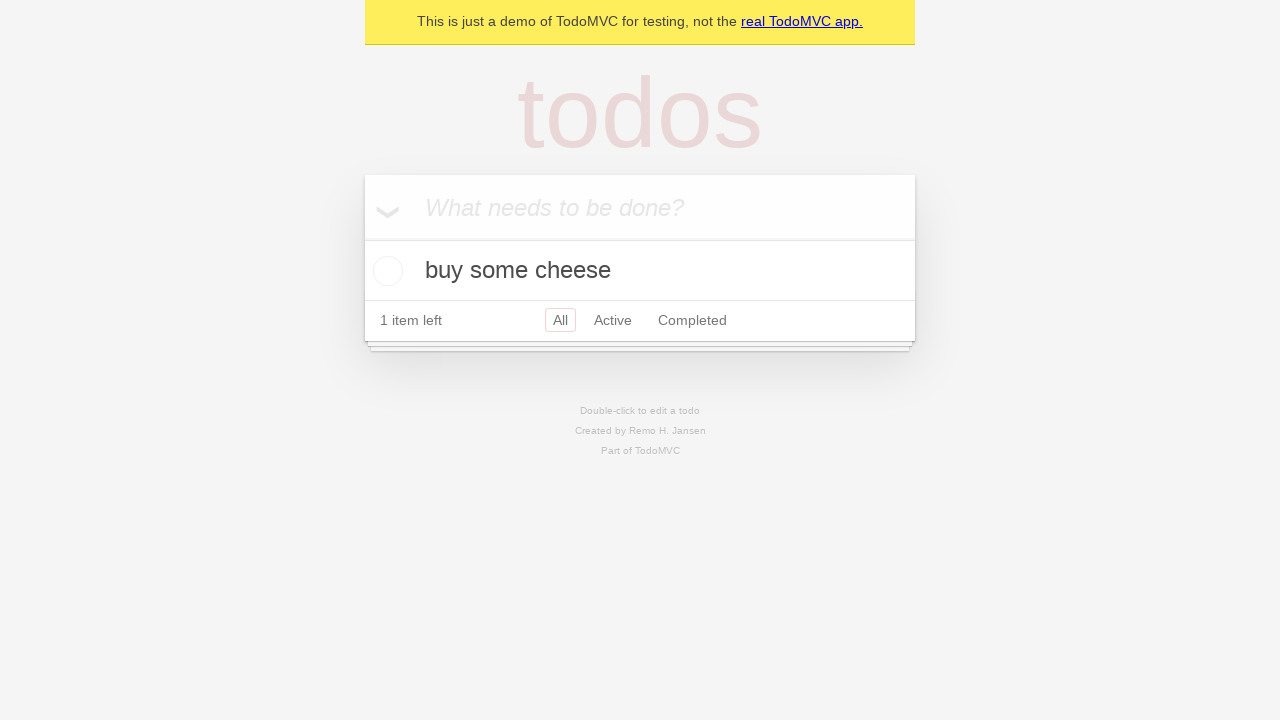

Filled todo input with 'feed the cat' on internal:attr=[placeholder="What needs to be done?"i]
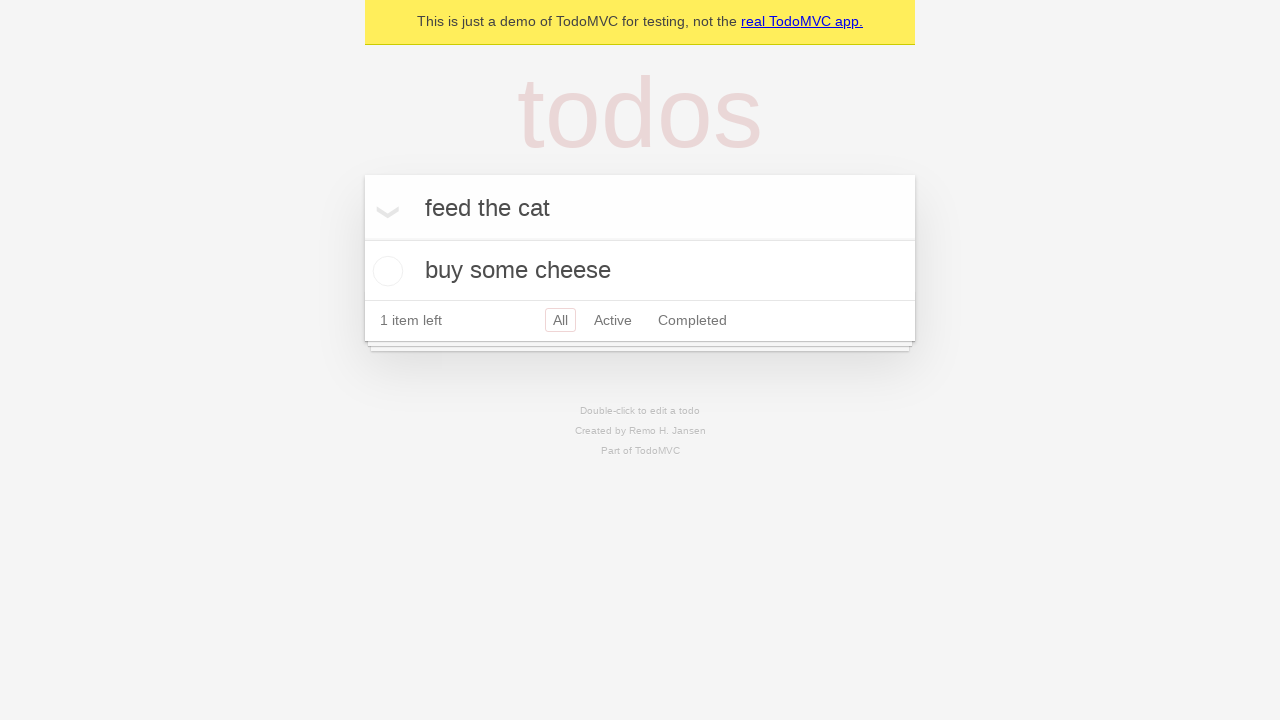

Pressed Enter to add second todo on internal:attr=[placeholder="What needs to be done?"i]
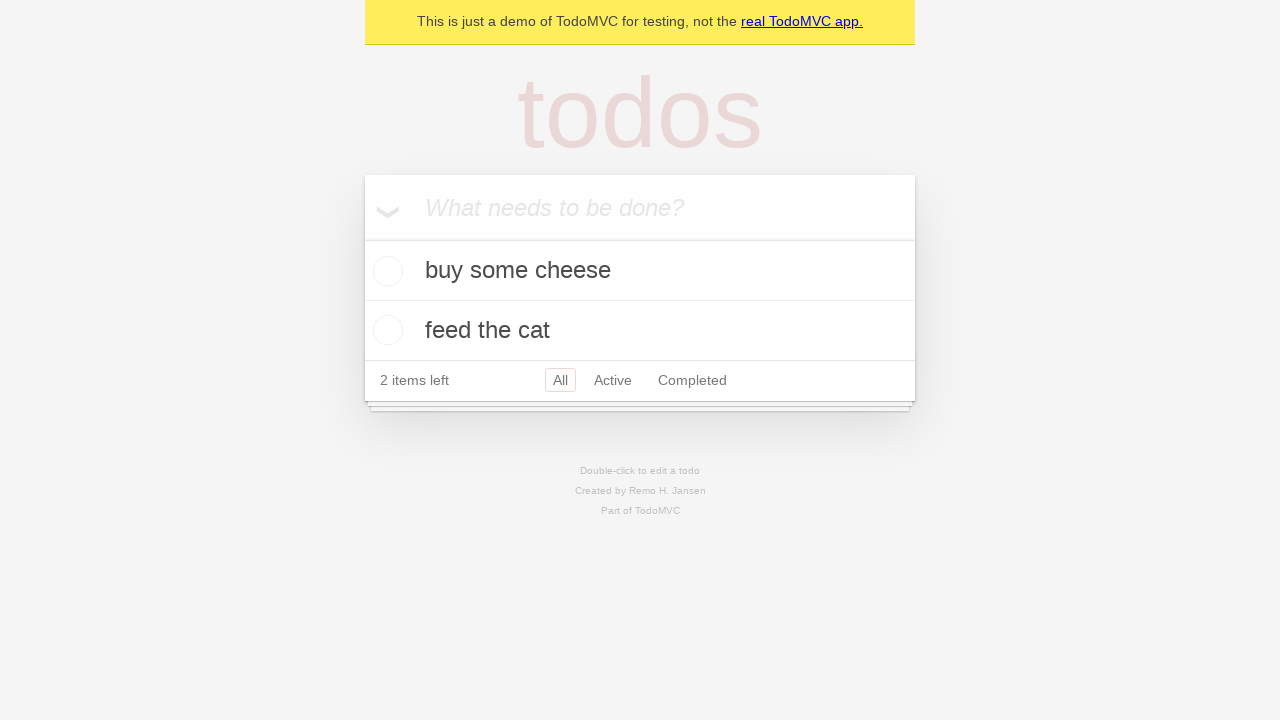

Filled todo input with 'book a doctors appointment' on internal:attr=[placeholder="What needs to be done?"i]
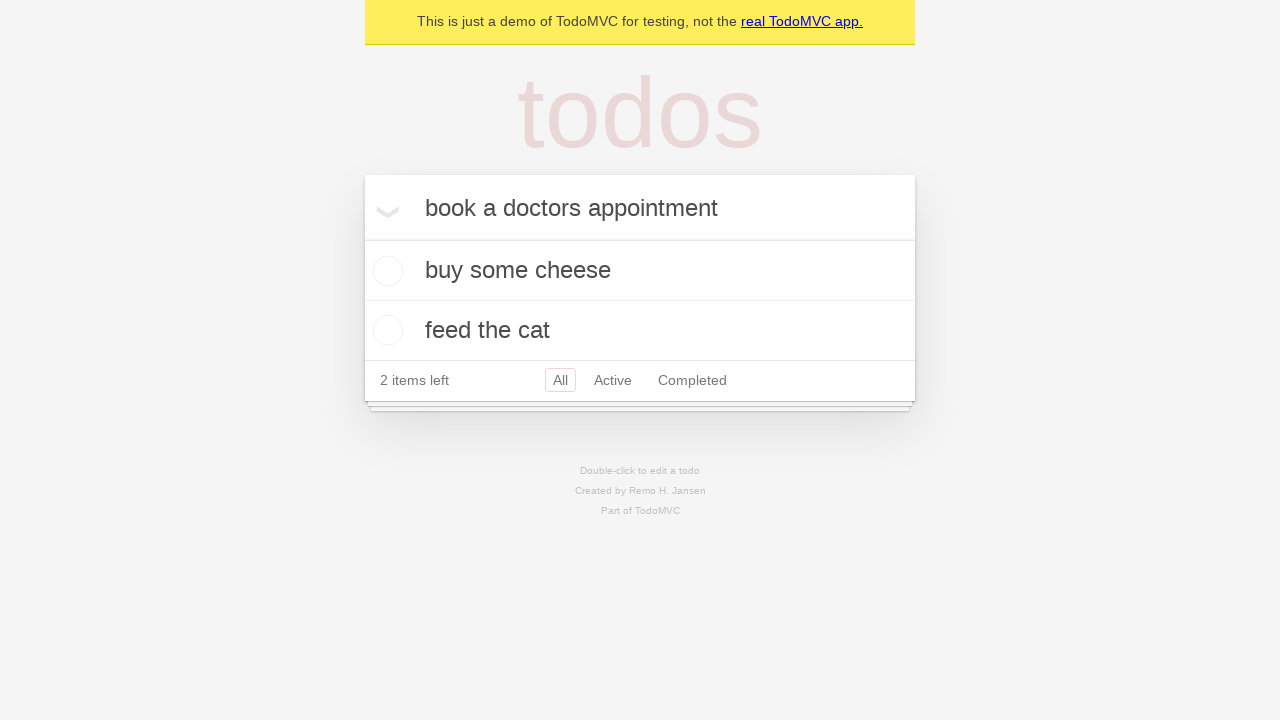

Pressed Enter to add third todo on internal:attr=[placeholder="What needs to be done?"i]
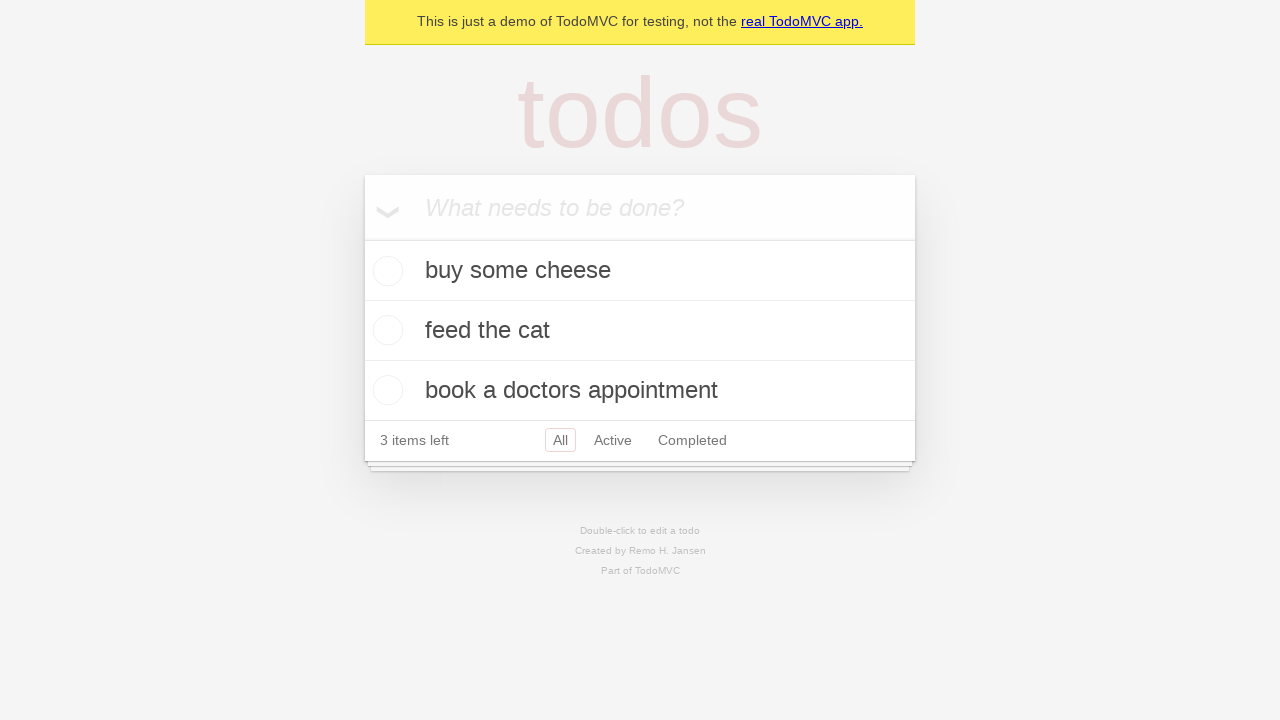

Checked the first todo item as completed at (385, 271) on .todo-list li .toggle >> nth=0
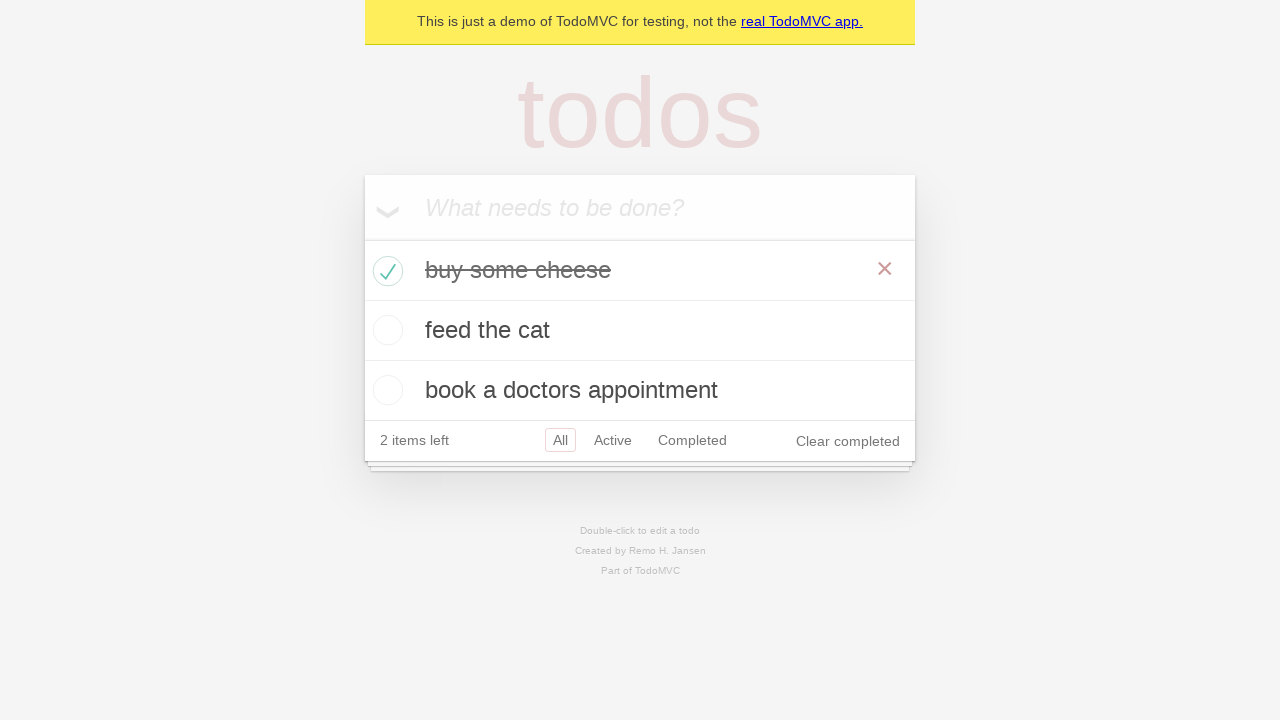

Clicked Clear completed button to remove completed todo at (848, 441) on internal:role=button[name="Clear completed"i]
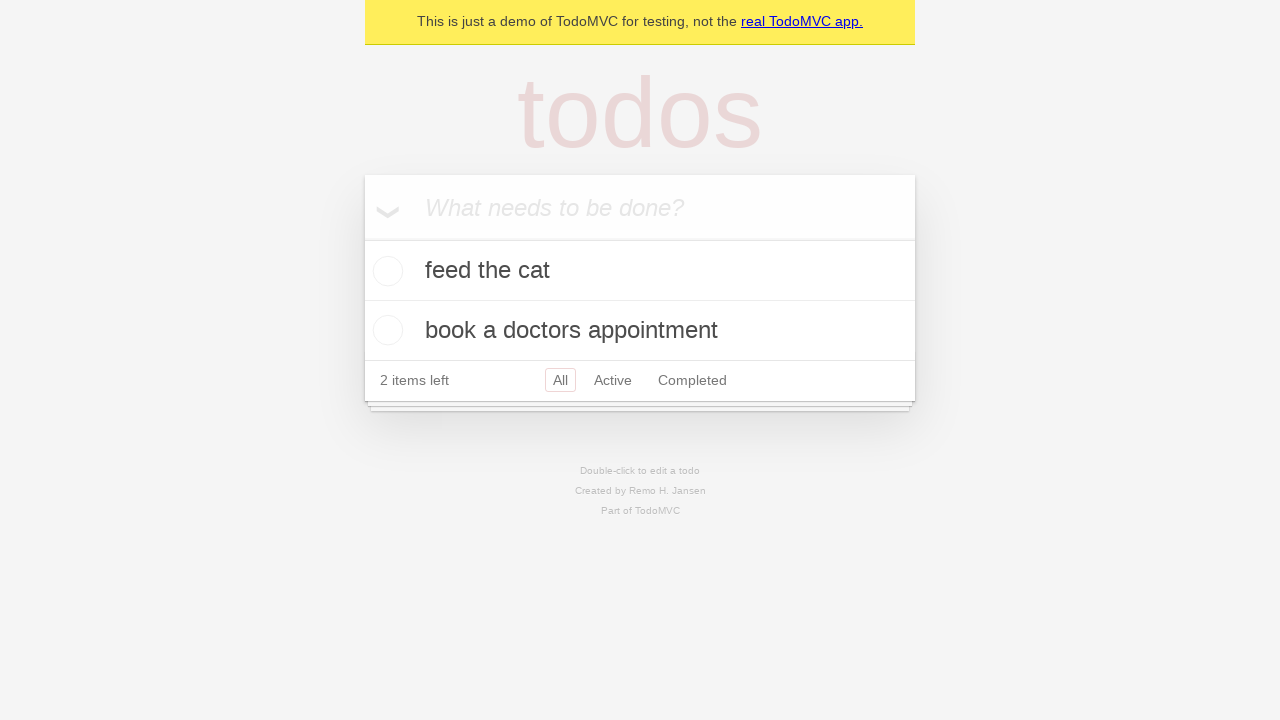

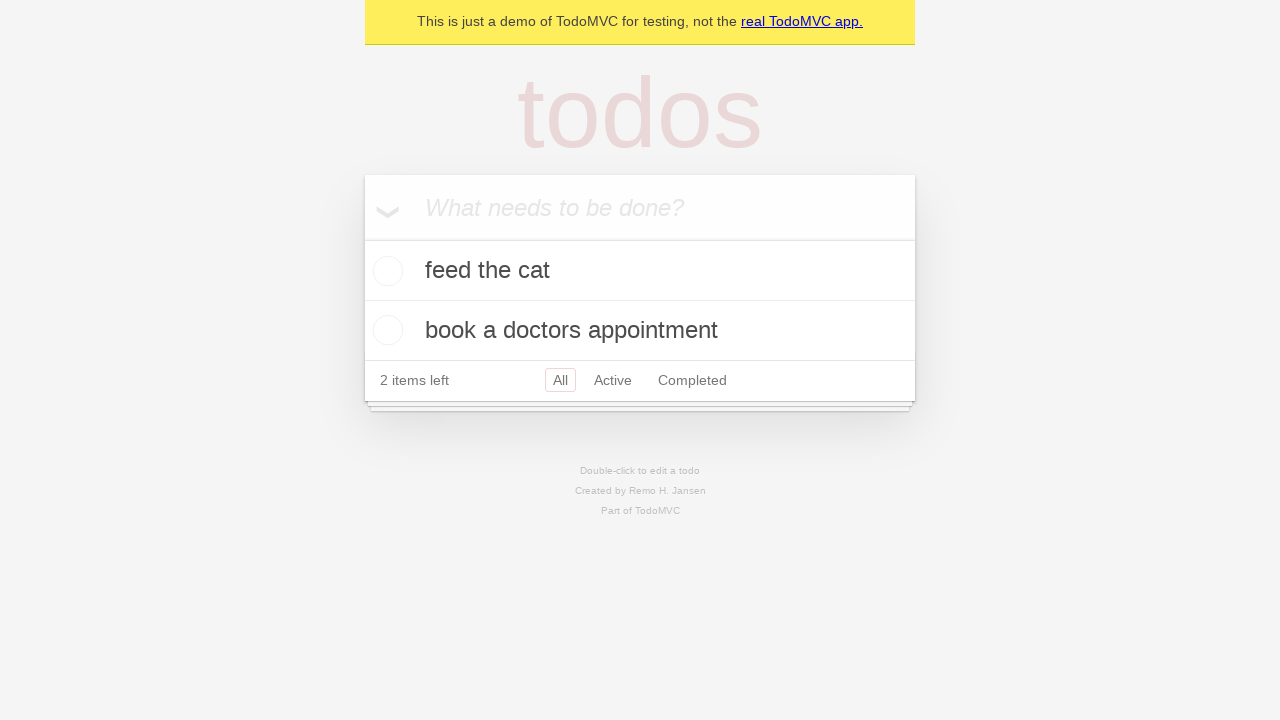